Tests drag and drop functionality by dragging an element and dropping it onto a target element within an iframe using the dragTo method

Starting URL: https://jqueryui.com/droppable/

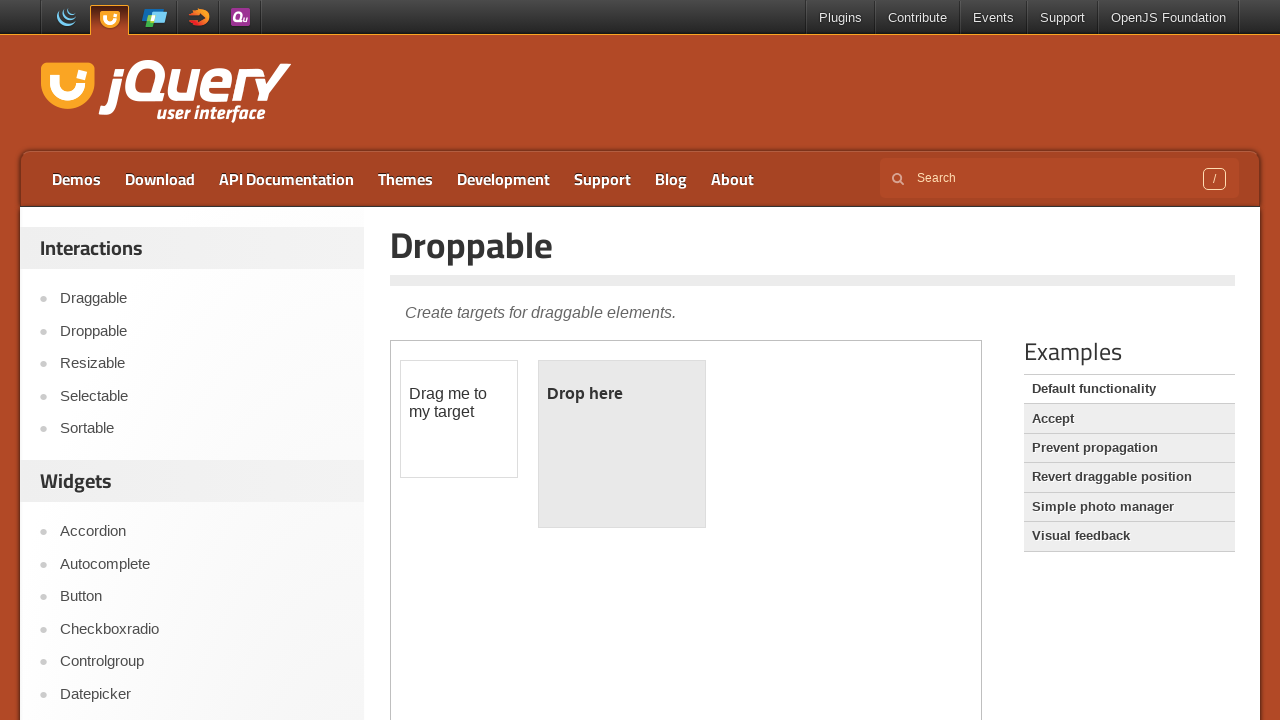

Located the demo iframe containing drag and drop elements
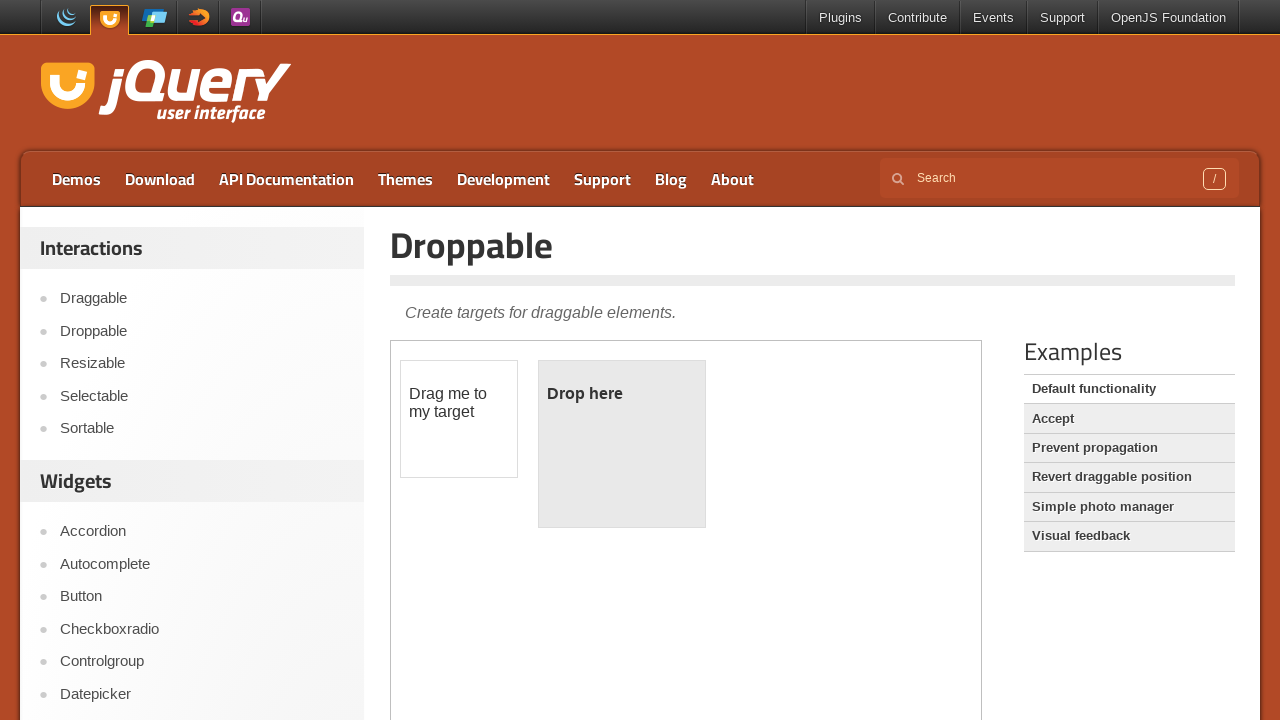

Dragged the draggable element onto the droppable target at (622, 444)
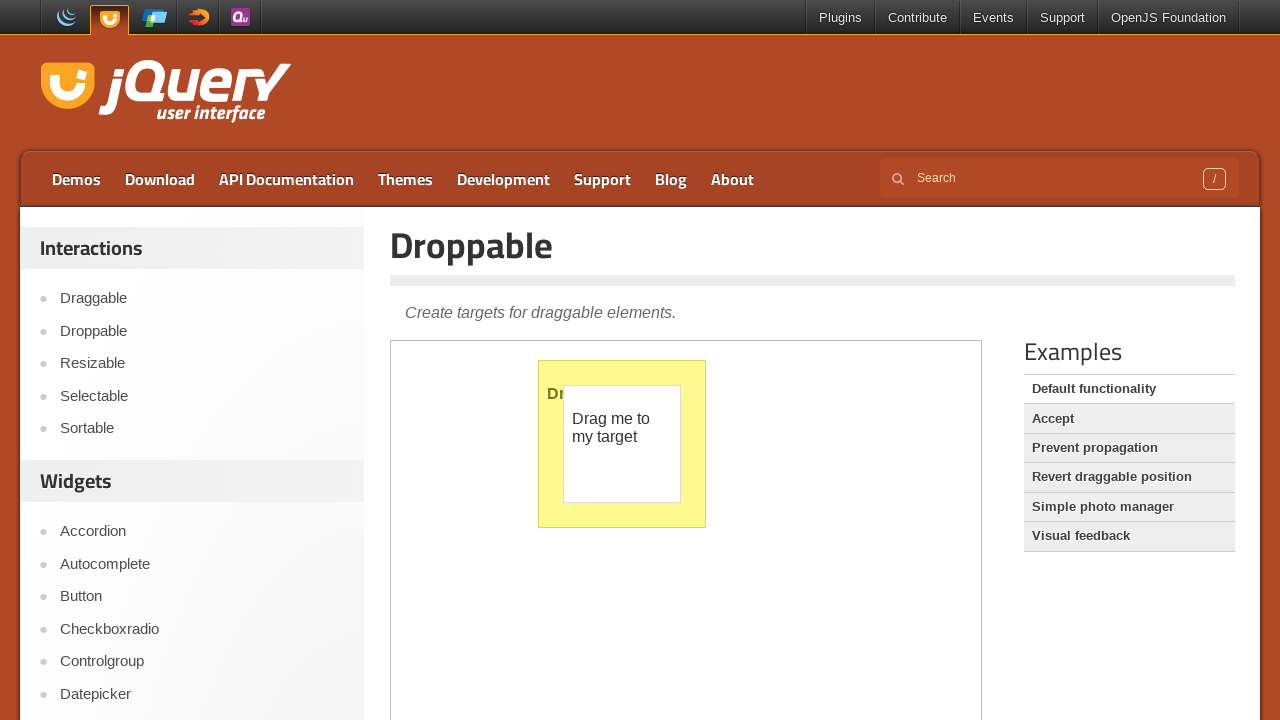

Waited for the drop action to complete
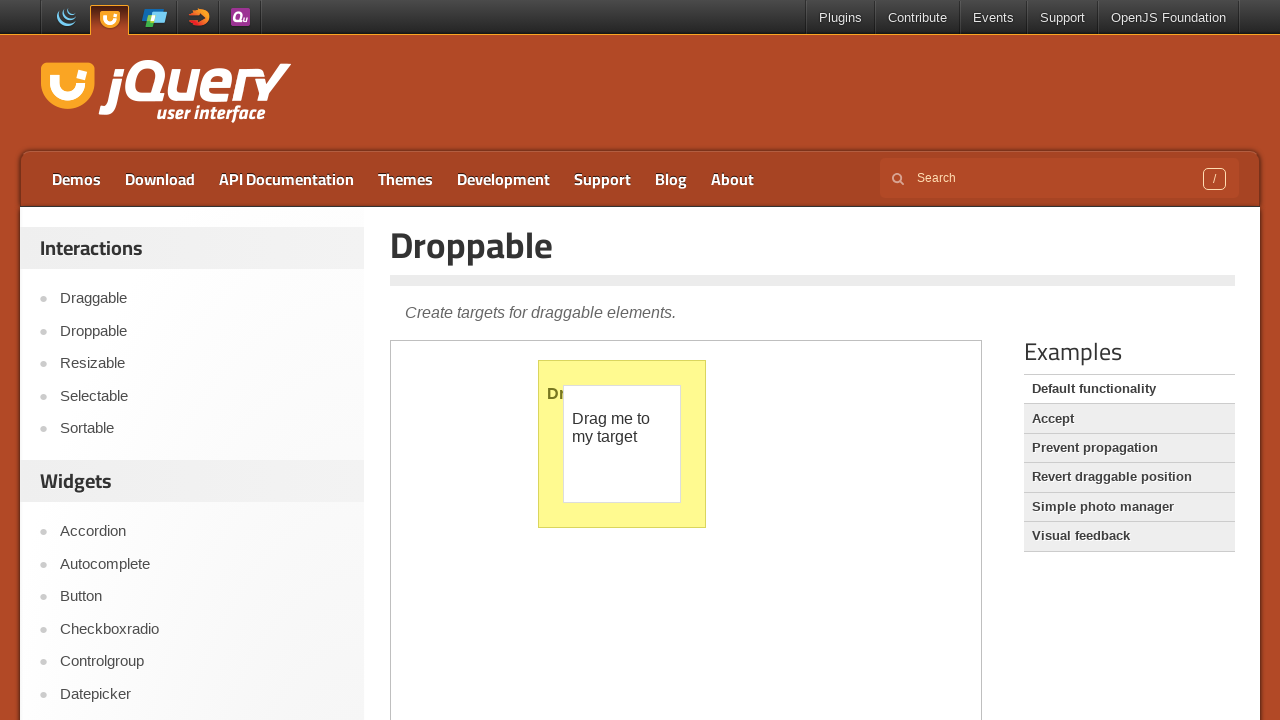

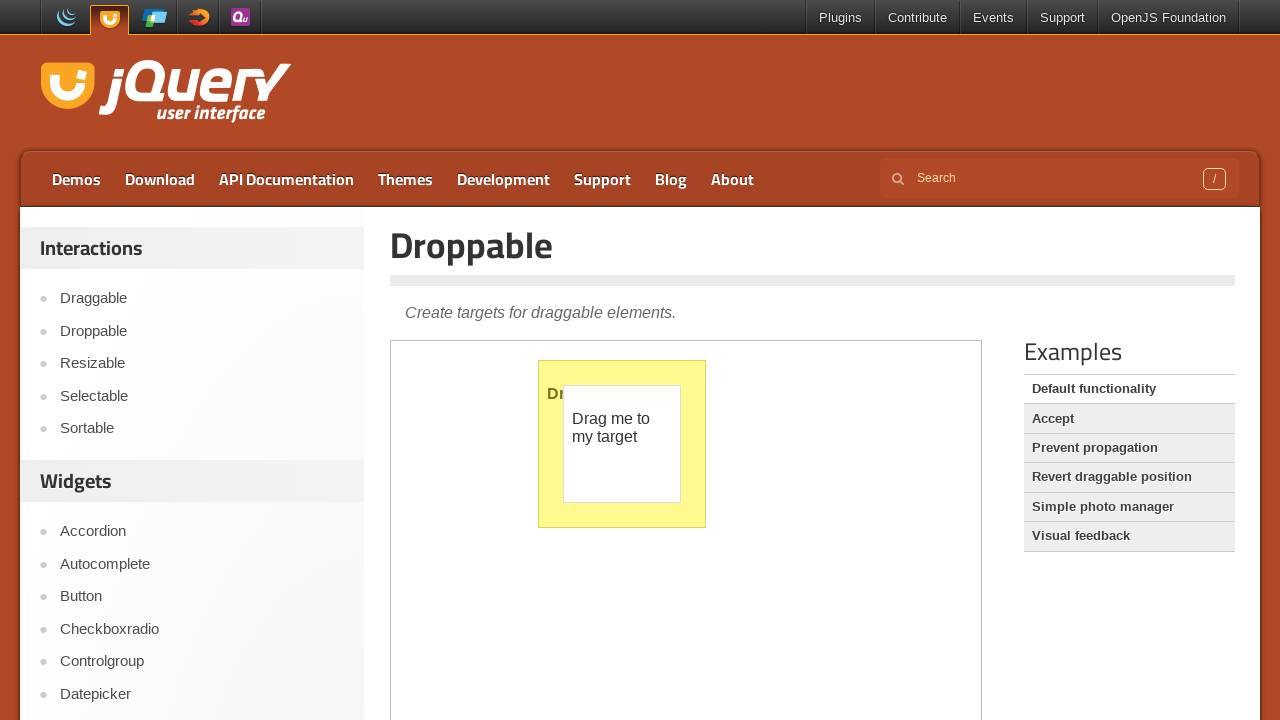